Verifies that the browser navigates to the Argos UK homepage by checking the current URL ends with "co.uk/"

Starting URL: https://www.argos.co.uk/

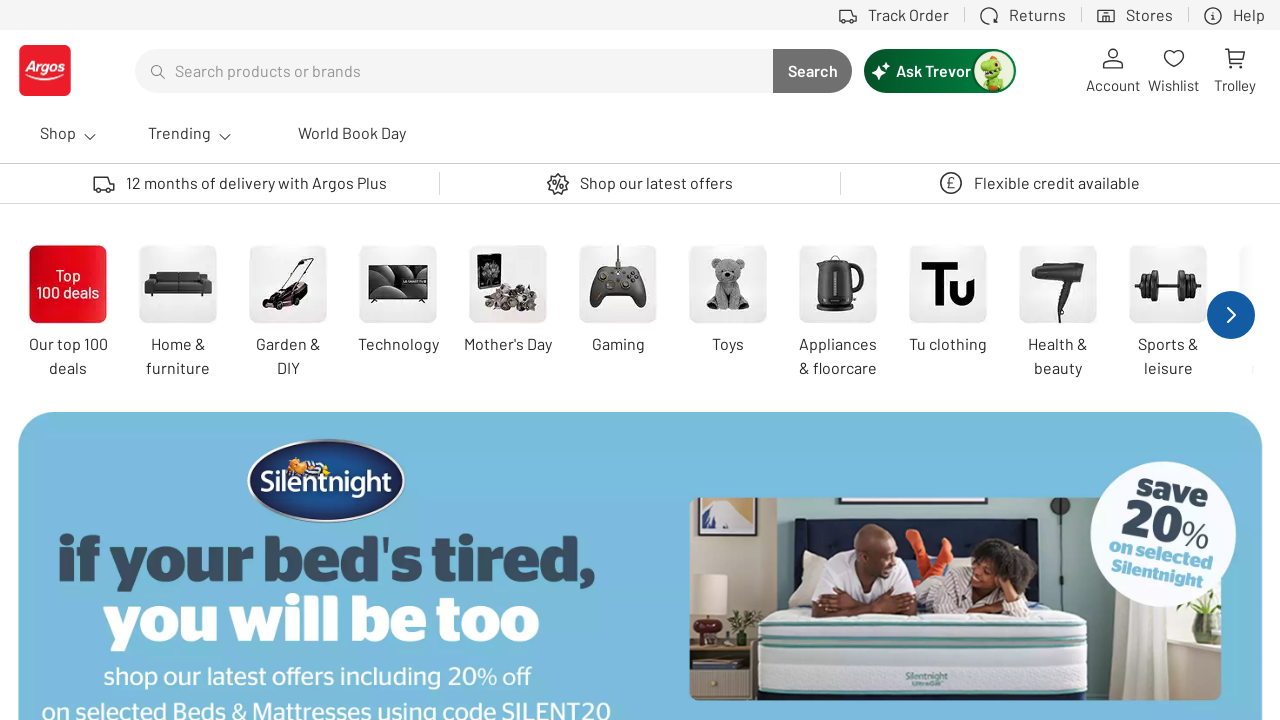

Verified that current URL ends with 'co.uk/'
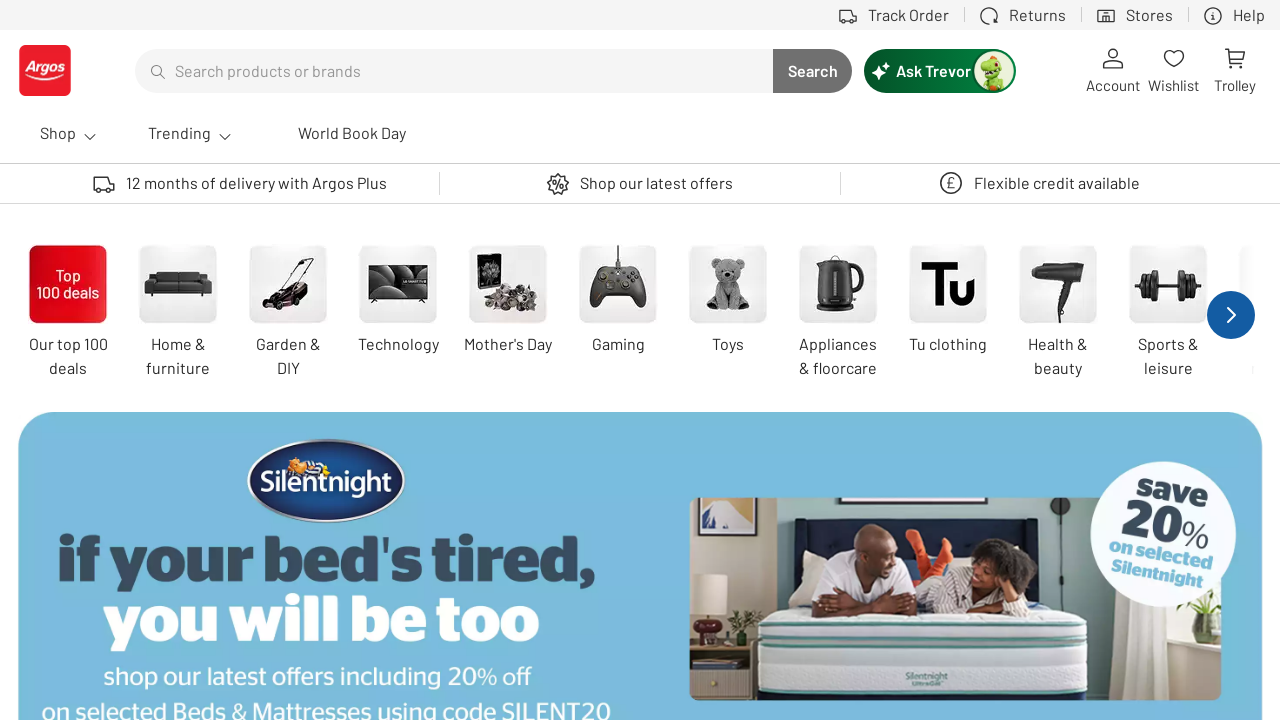

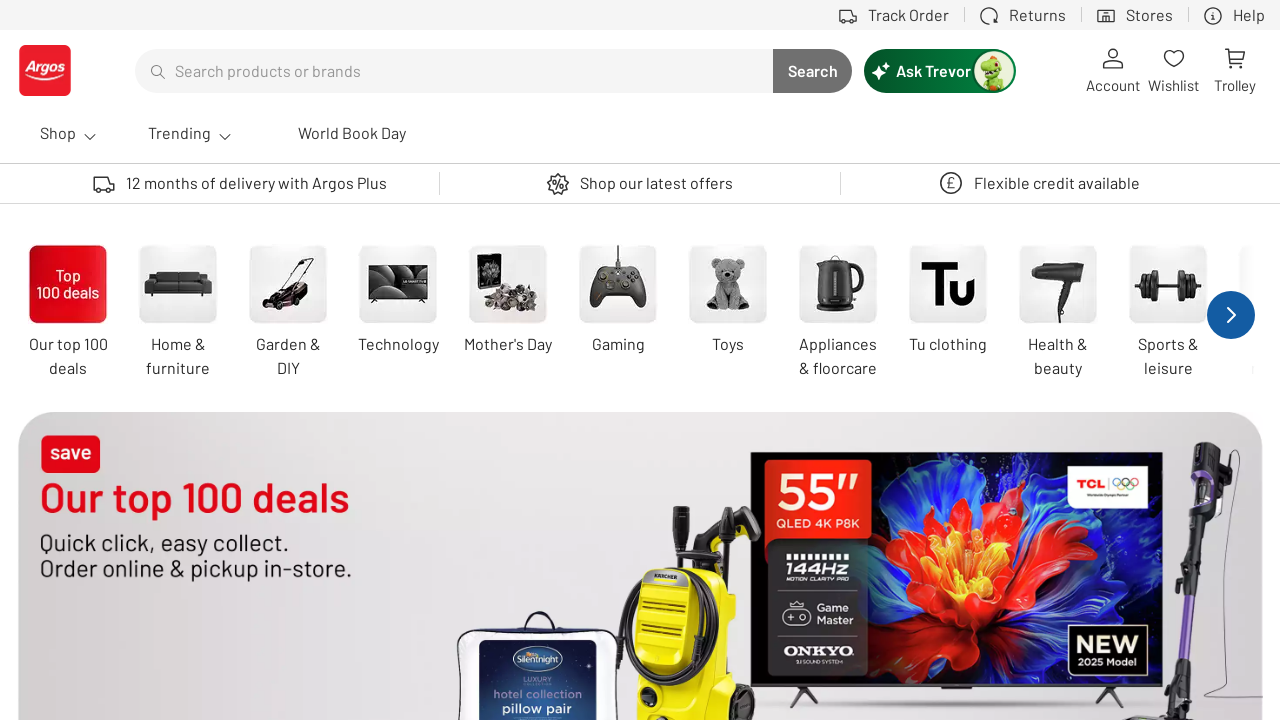